Tests the jQuery UI slider functionality by dragging the slider handle horizontally

Starting URL: https://jqueryui.com/slider/

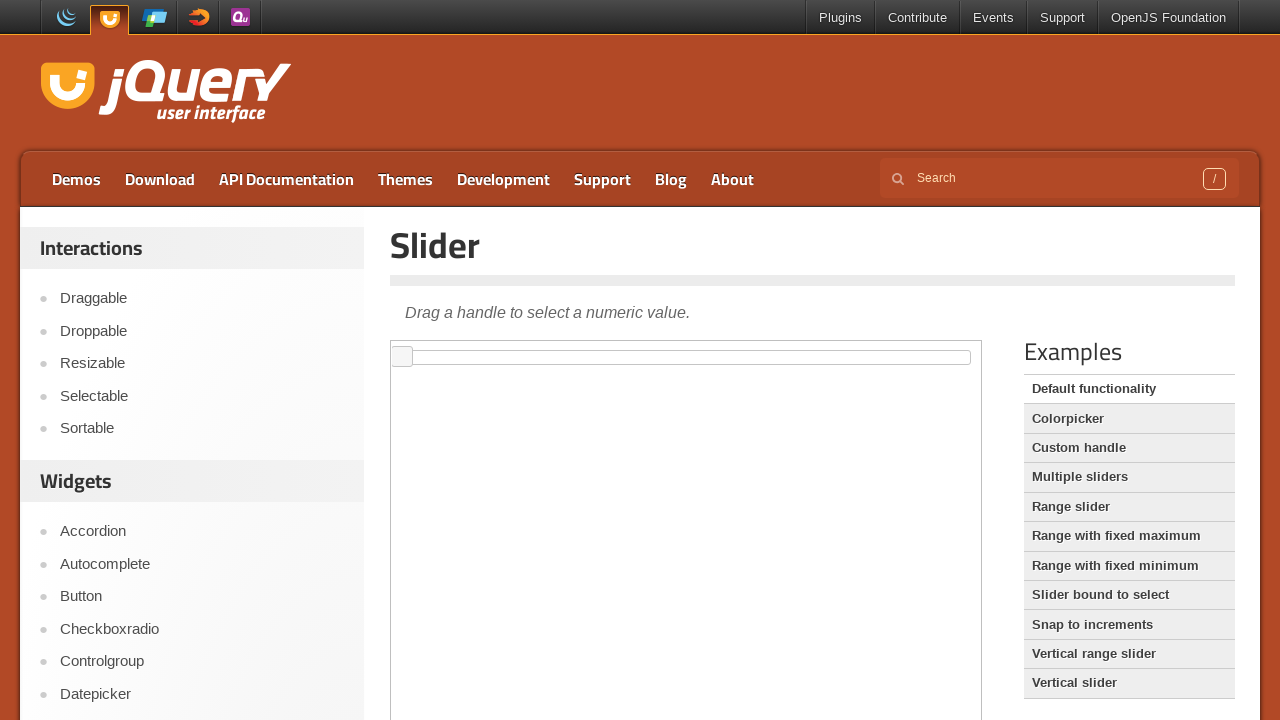

Located the iframe containing the jQuery UI slider
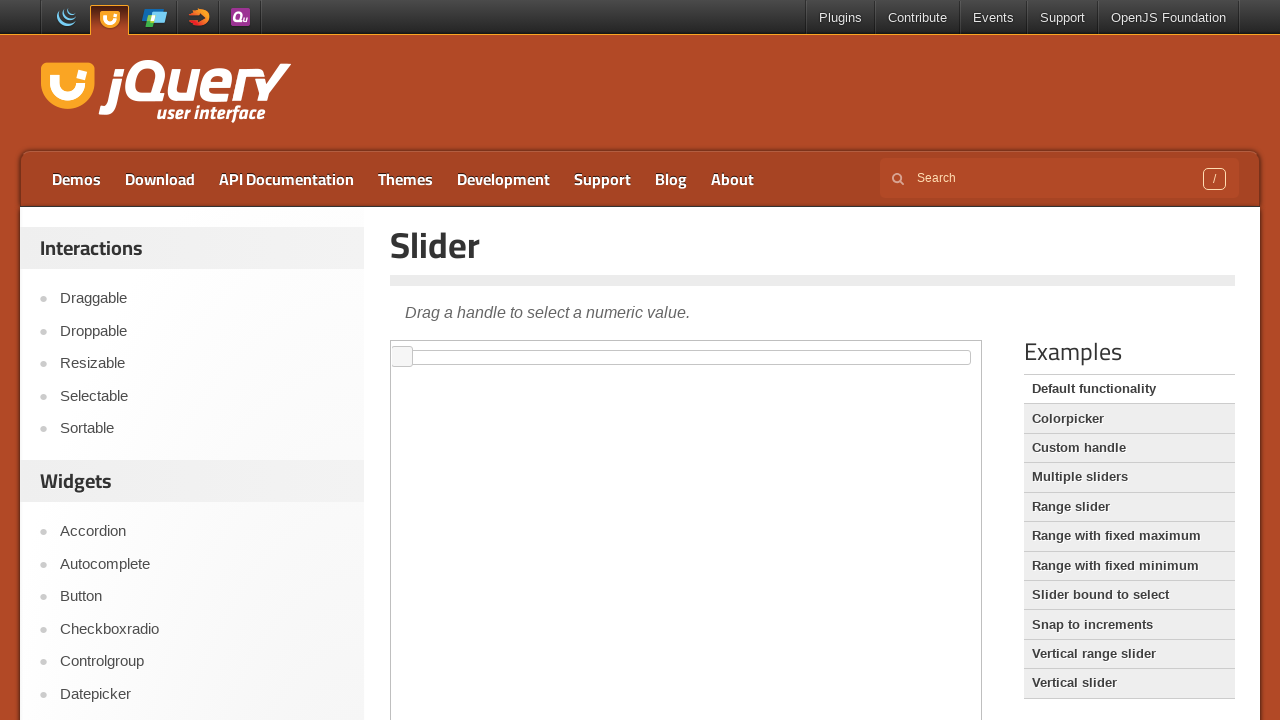

Located the slider handle element
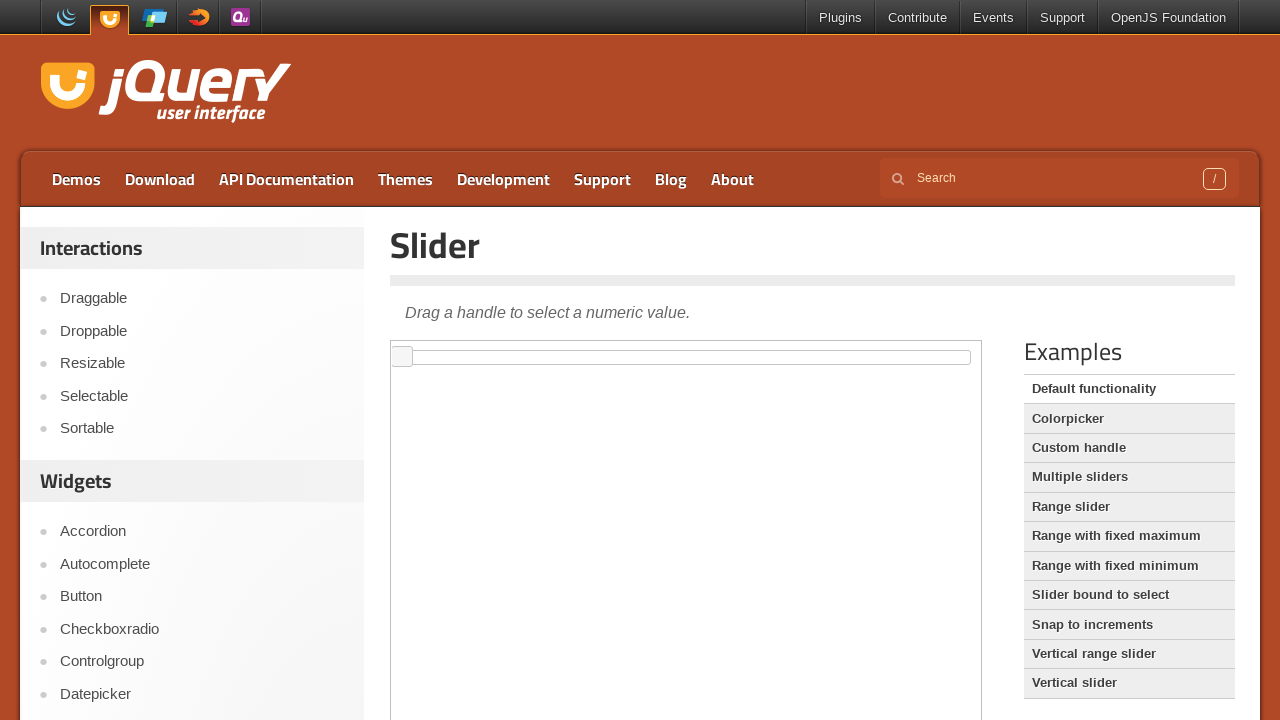

Dragged the slider handle 300 pixels to the right at (693, 347)
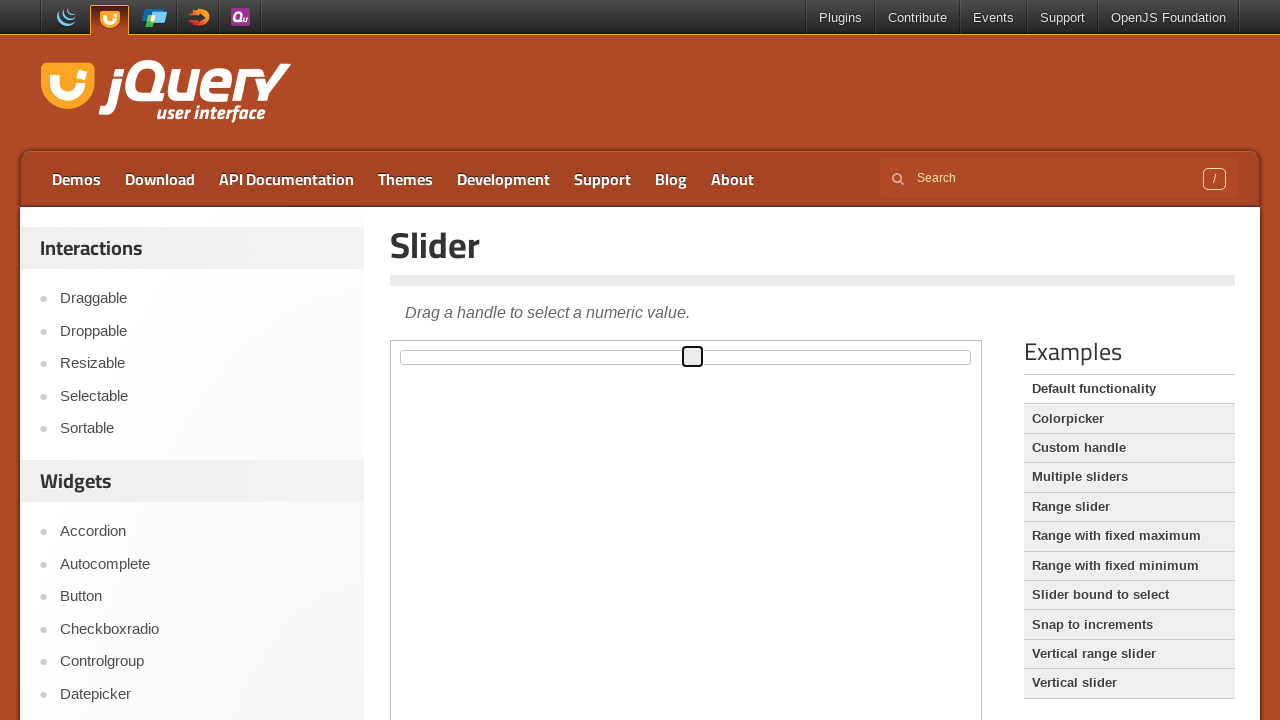

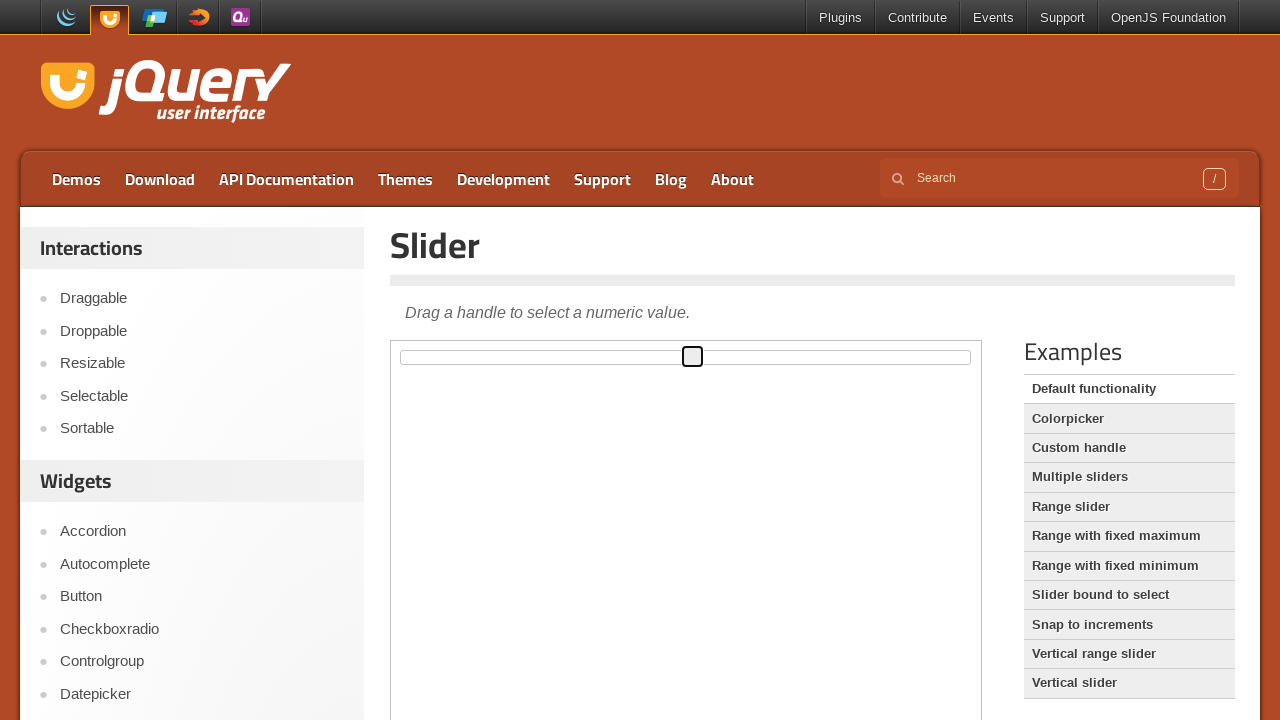